Tests the jQuery UI datepicker widget by clicking on the input field, navigating to the next month, and selecting the 15th day

Starting URL: https://jqueryui.com/datepicker/

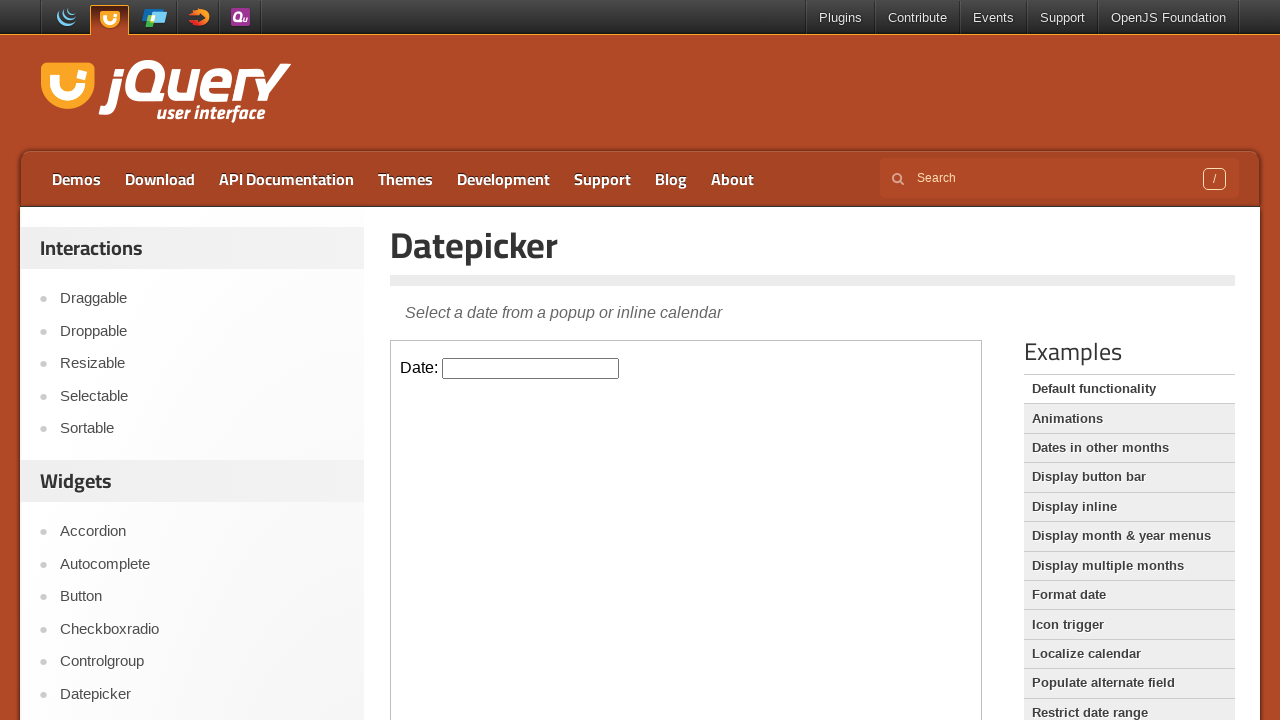

Located the demo iframe containing the datepicker widget
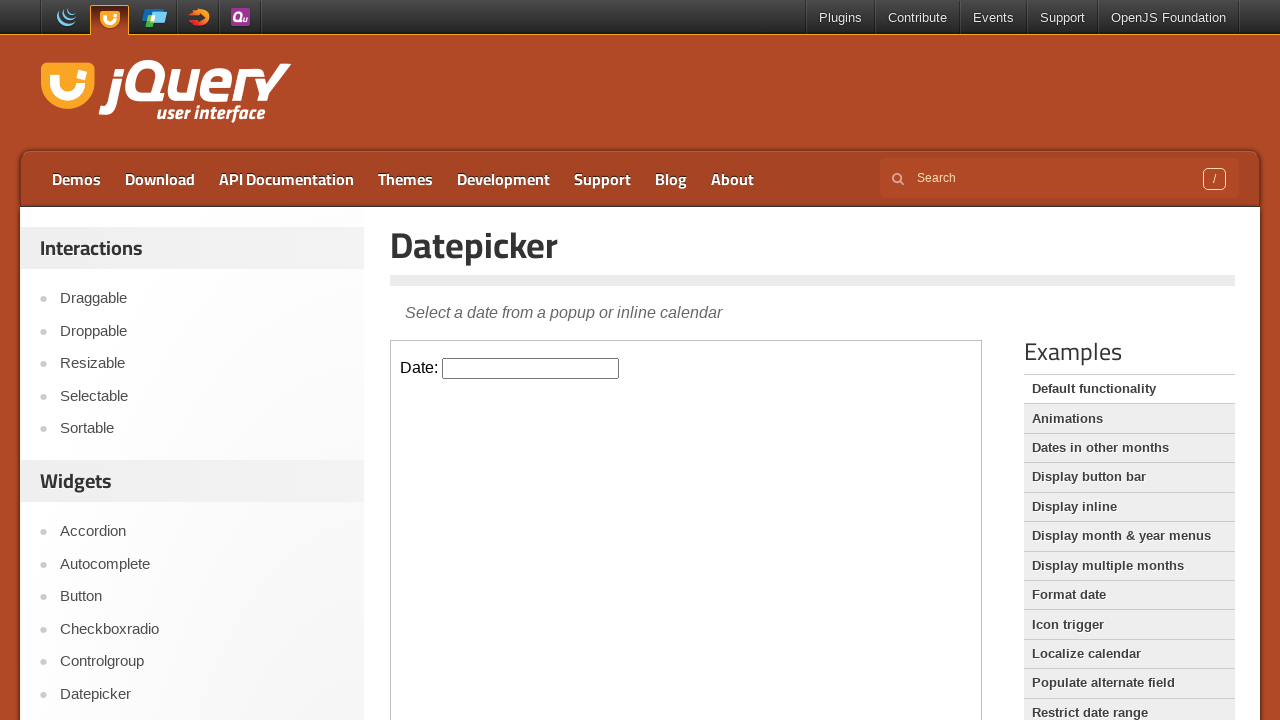

Clicked on the datepicker input field to open the calendar at (531, 368) on .demo-frame >> internal:control=enter-frame >> #datepicker
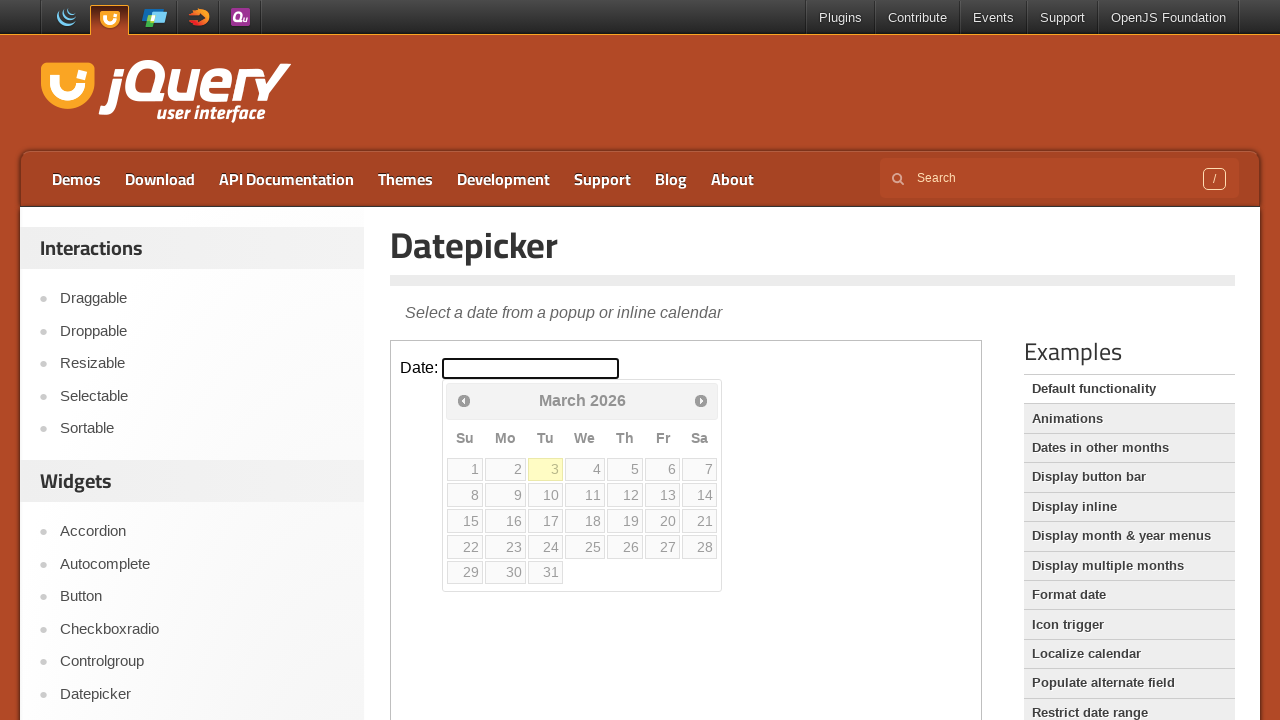

Clicked Next button to navigate to the next month at (701, 400) on .demo-frame >> internal:control=enter-frame >> [title='Next']
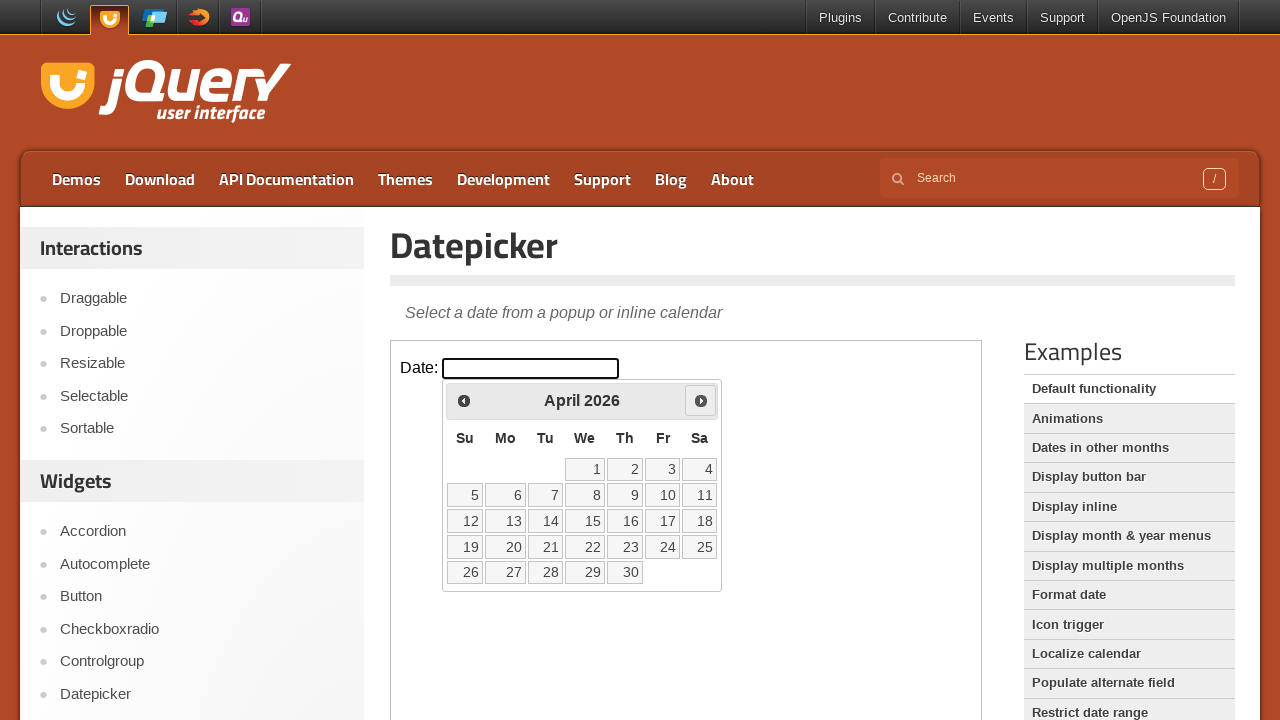

Selected the 15th day from the calendar at (585, 521) on .demo-frame >> internal:control=enter-frame >> text='15'
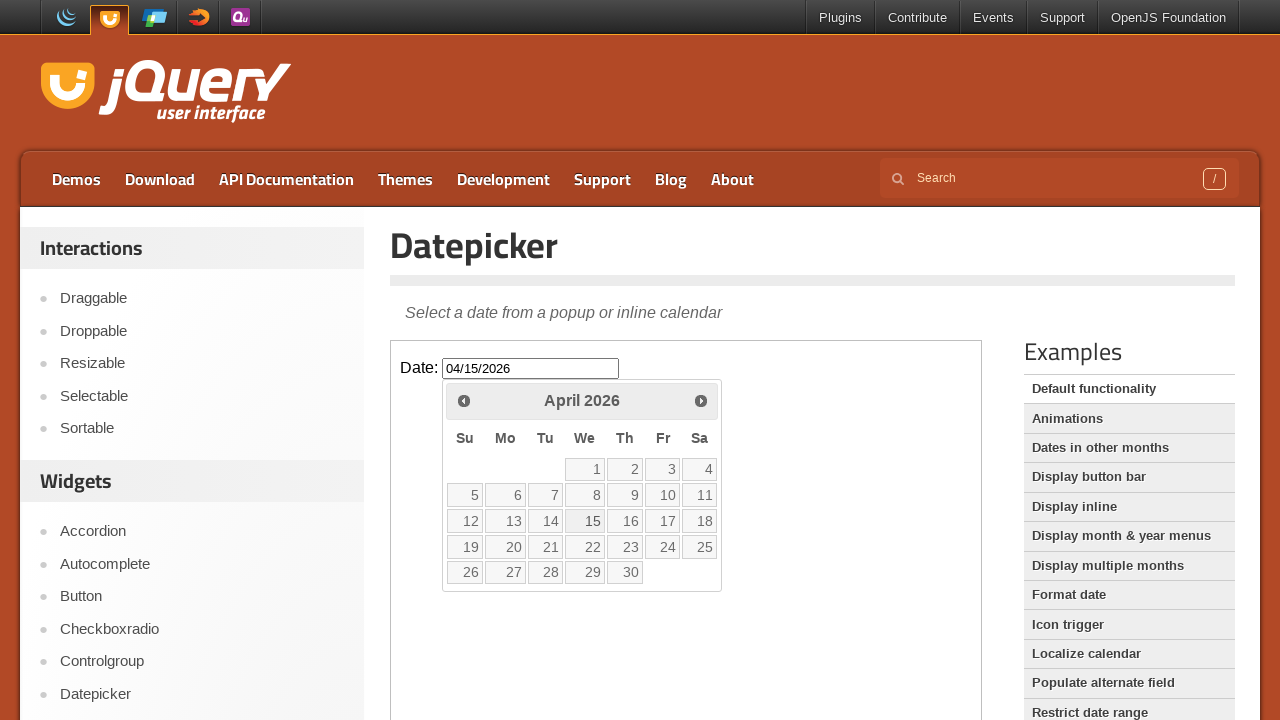

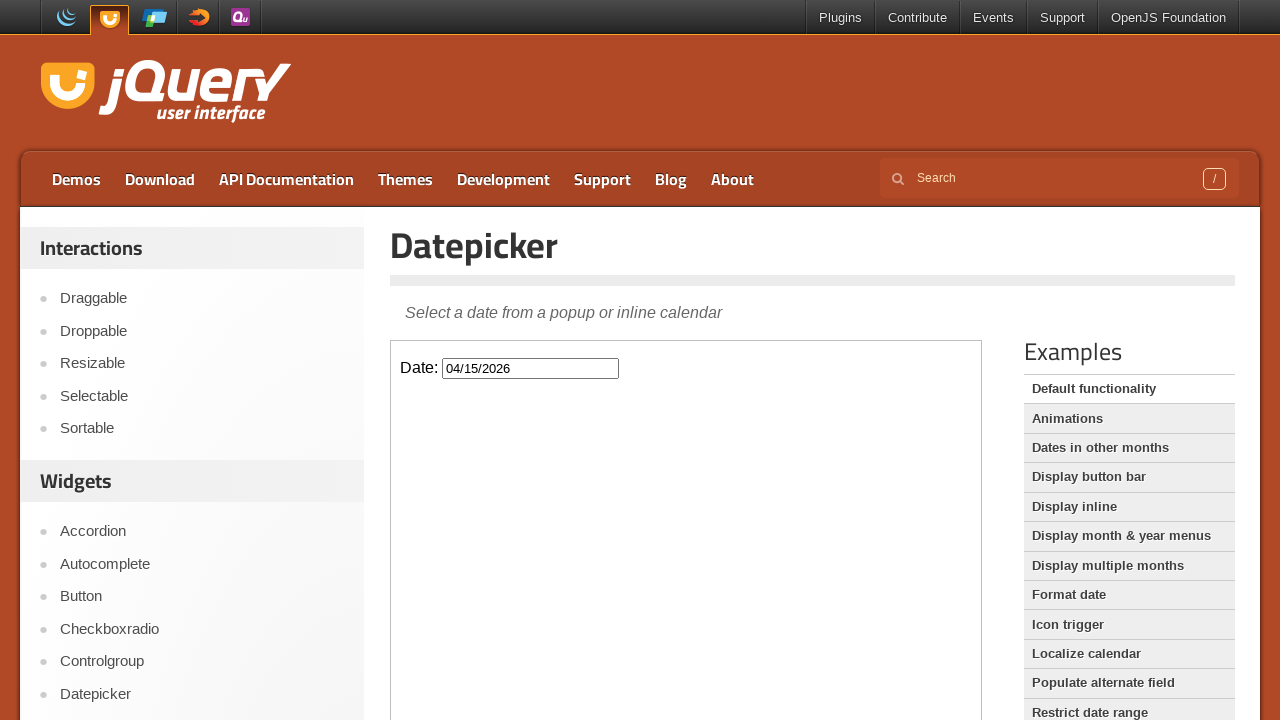